Tests a table on the automation practice page by scrolling to view it, extracting values from the 4th column, summing them, and verifying the sum matches the displayed total amount.

Starting URL: https://rahulshettyacademy.com/AutomationPractice/

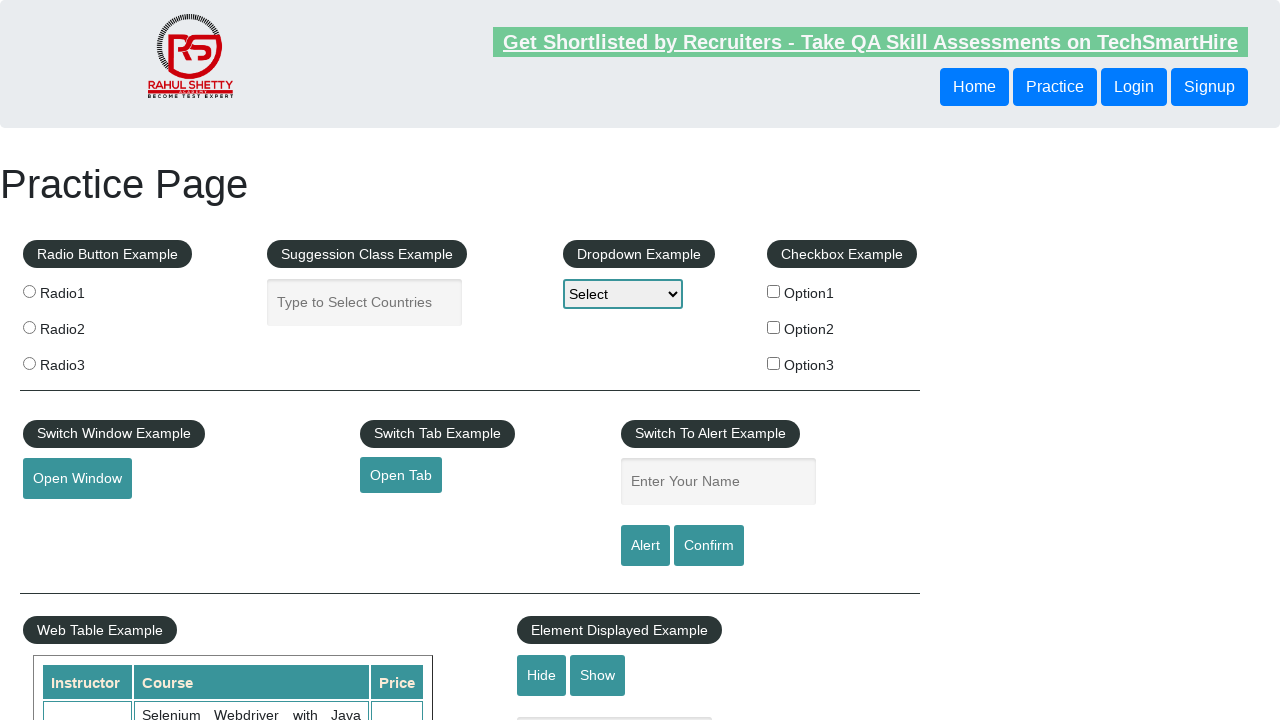

Scrolled down the page by 500 pixels
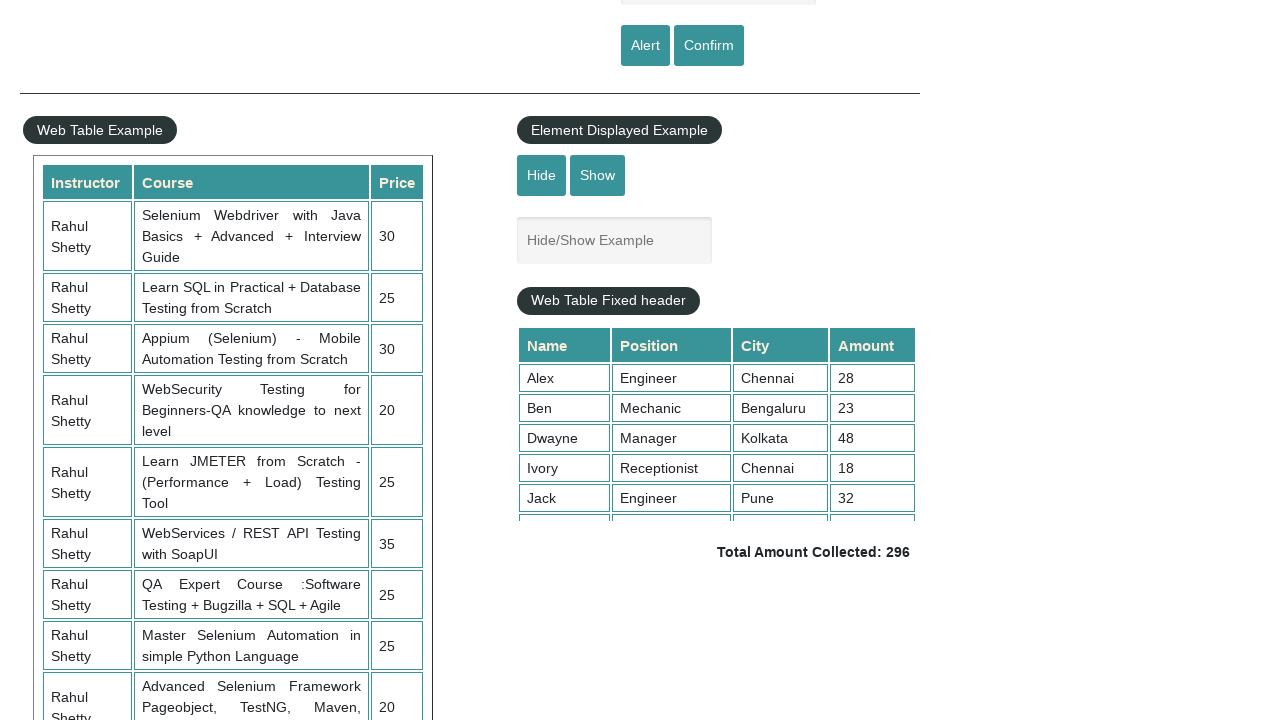

Waited 1 second for scroll animation to complete
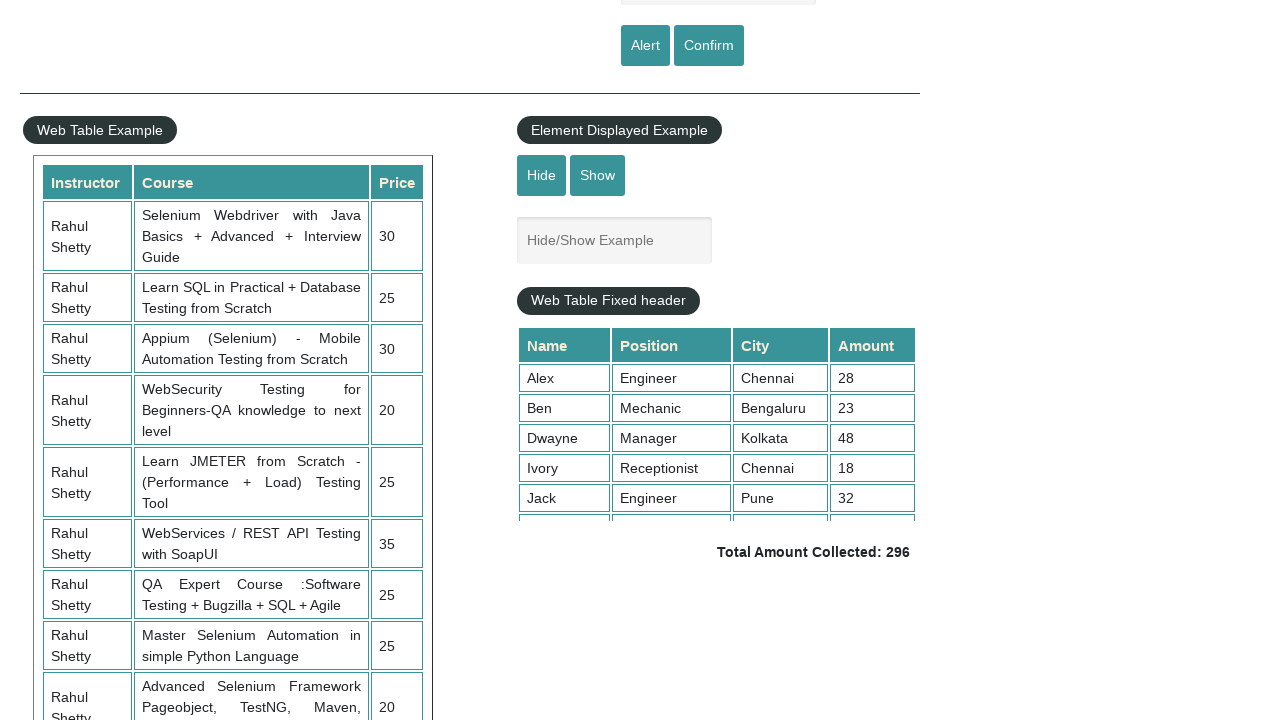

Scrolled within the table container to load all rows
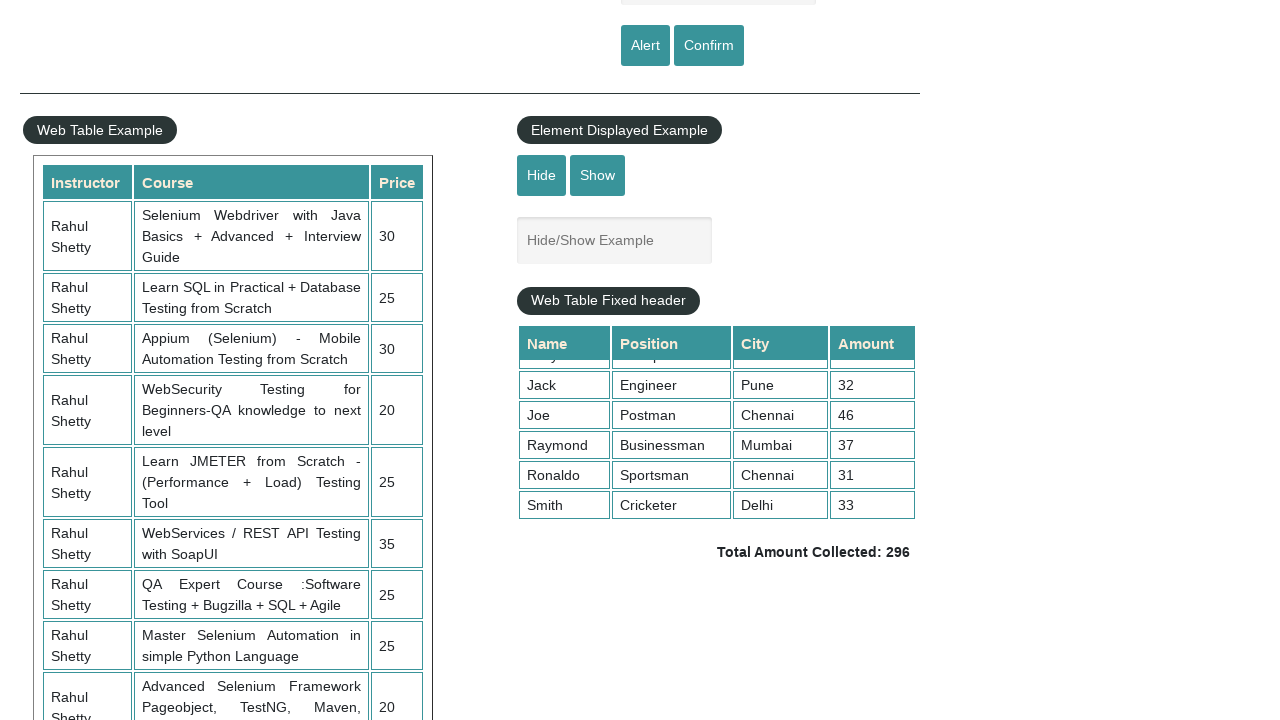

Waited for 4th column cells in table to be visible
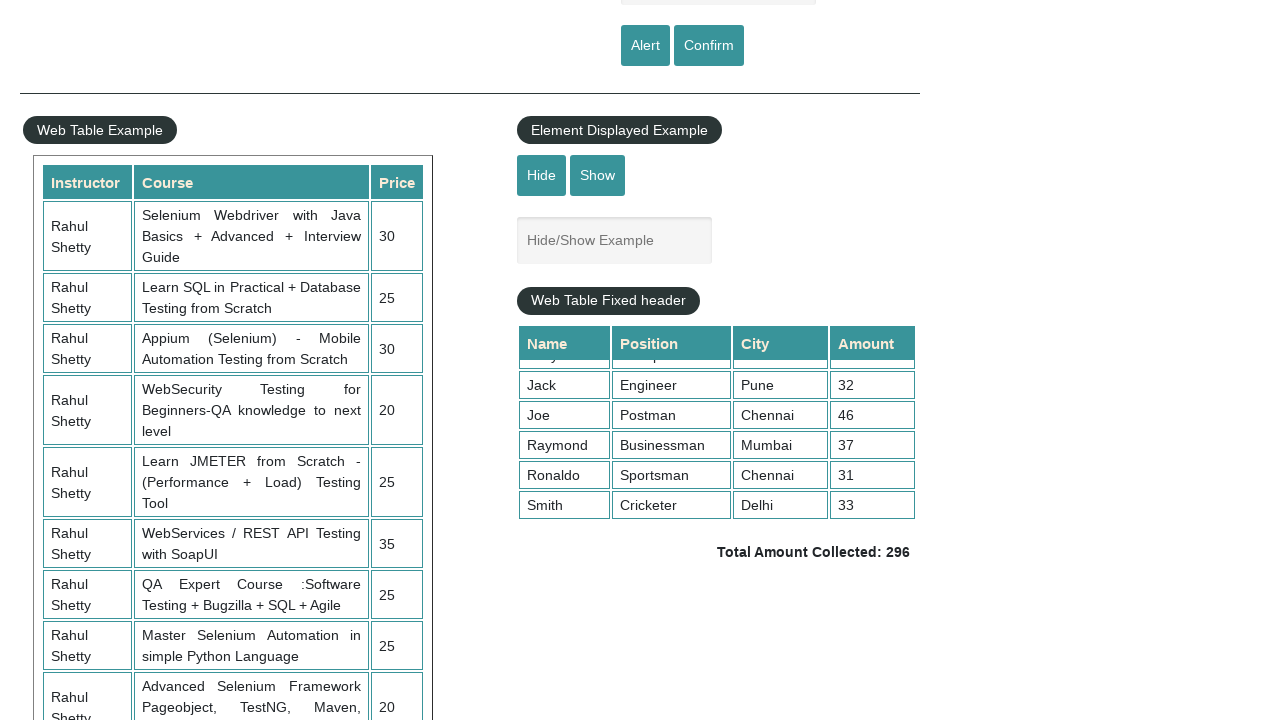

Extracted all 9 cells from 4th column of table
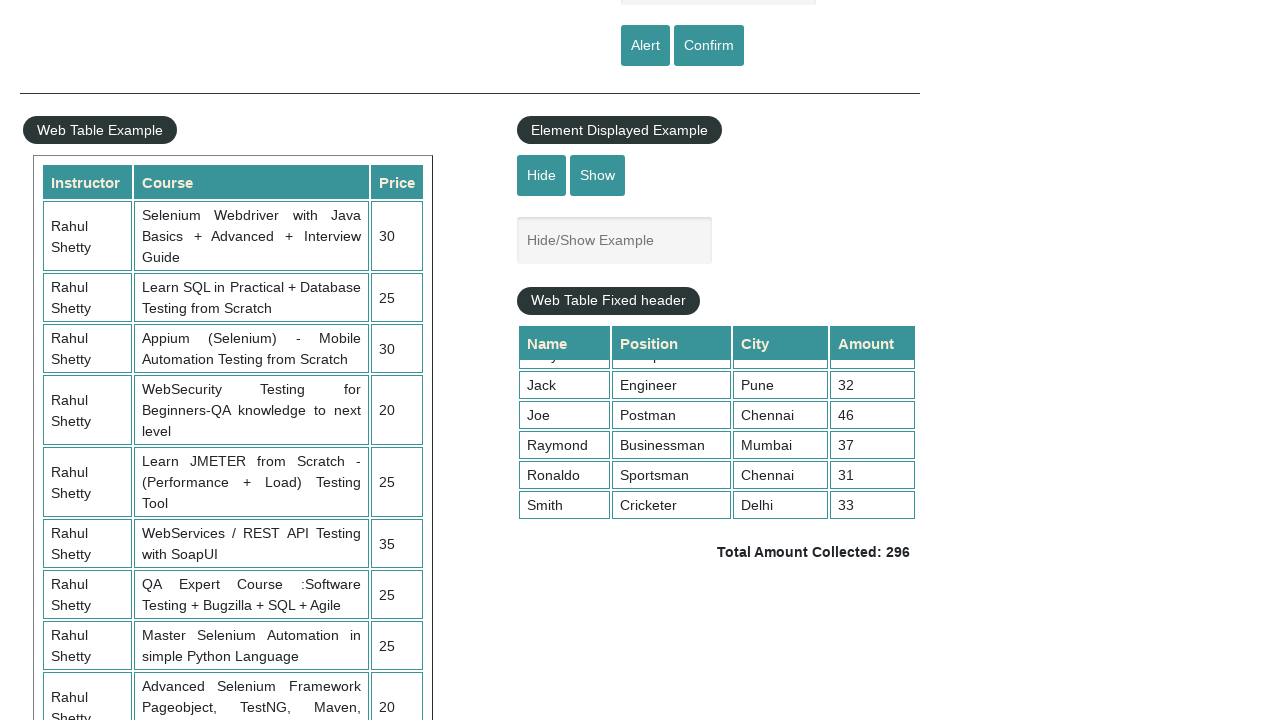

Calculated sum of 4th column values: 296
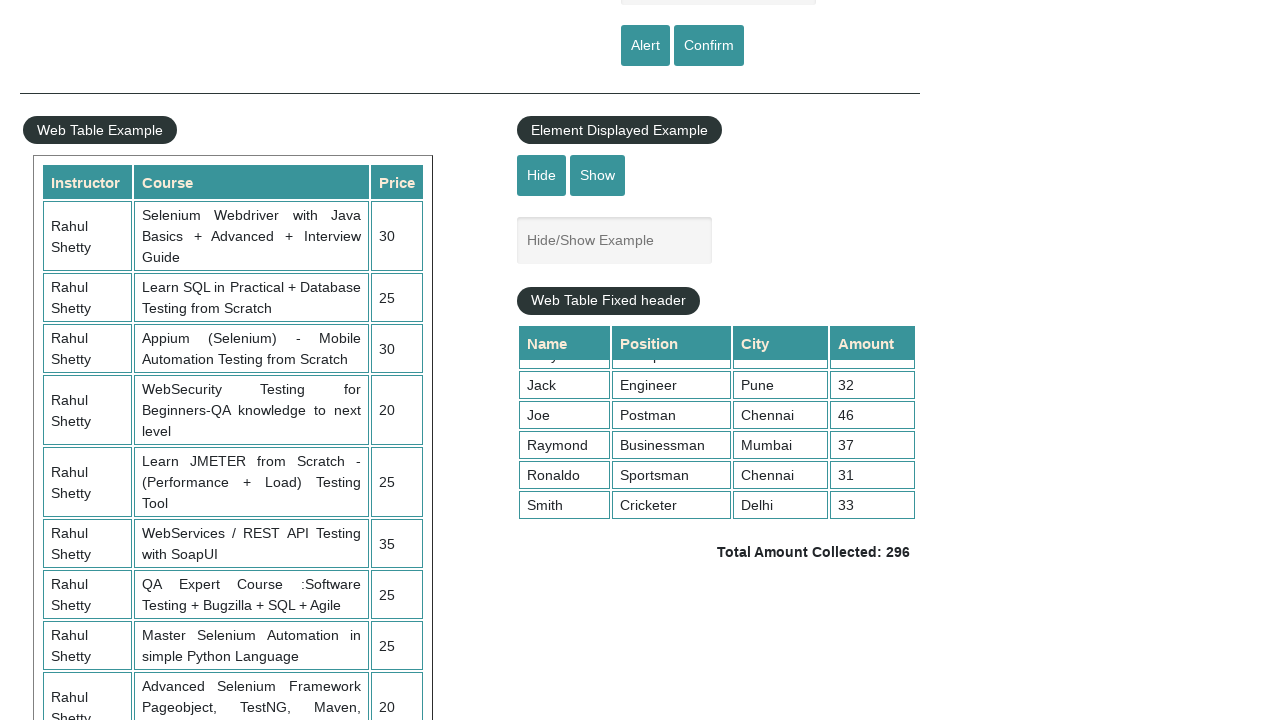

Retrieved displayed total amount from page
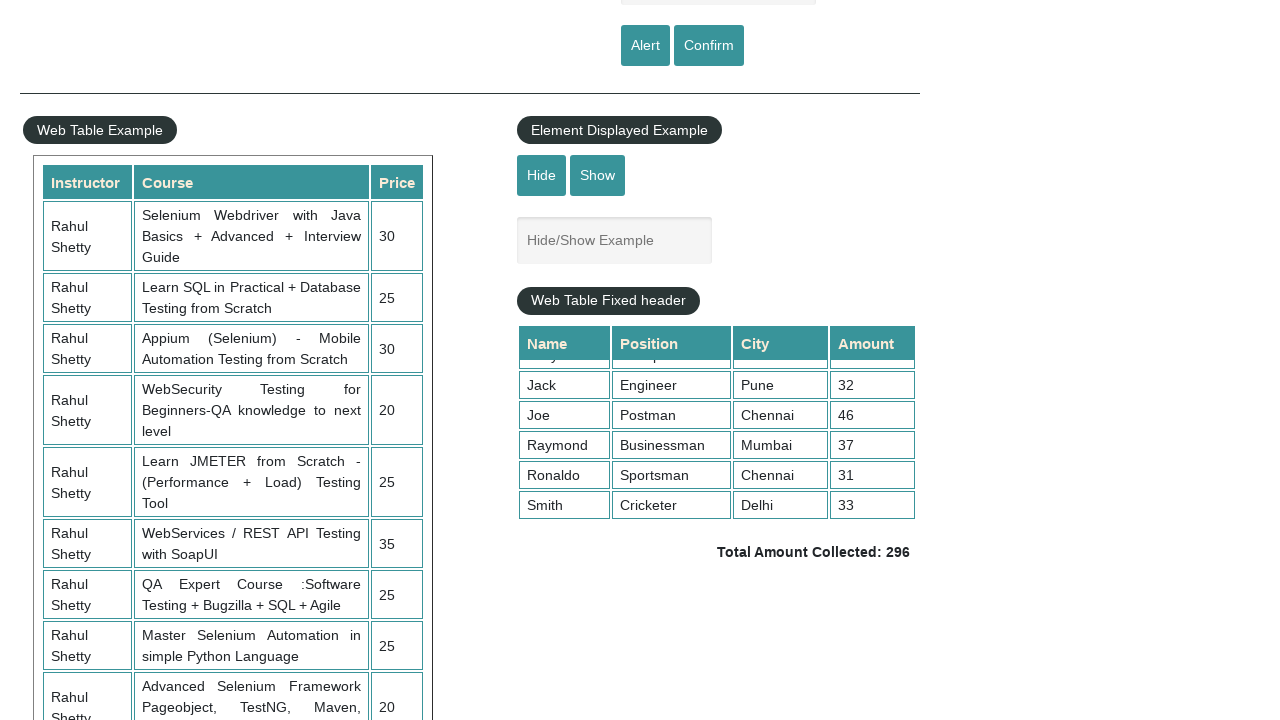

Parsed displayed total amount: 296
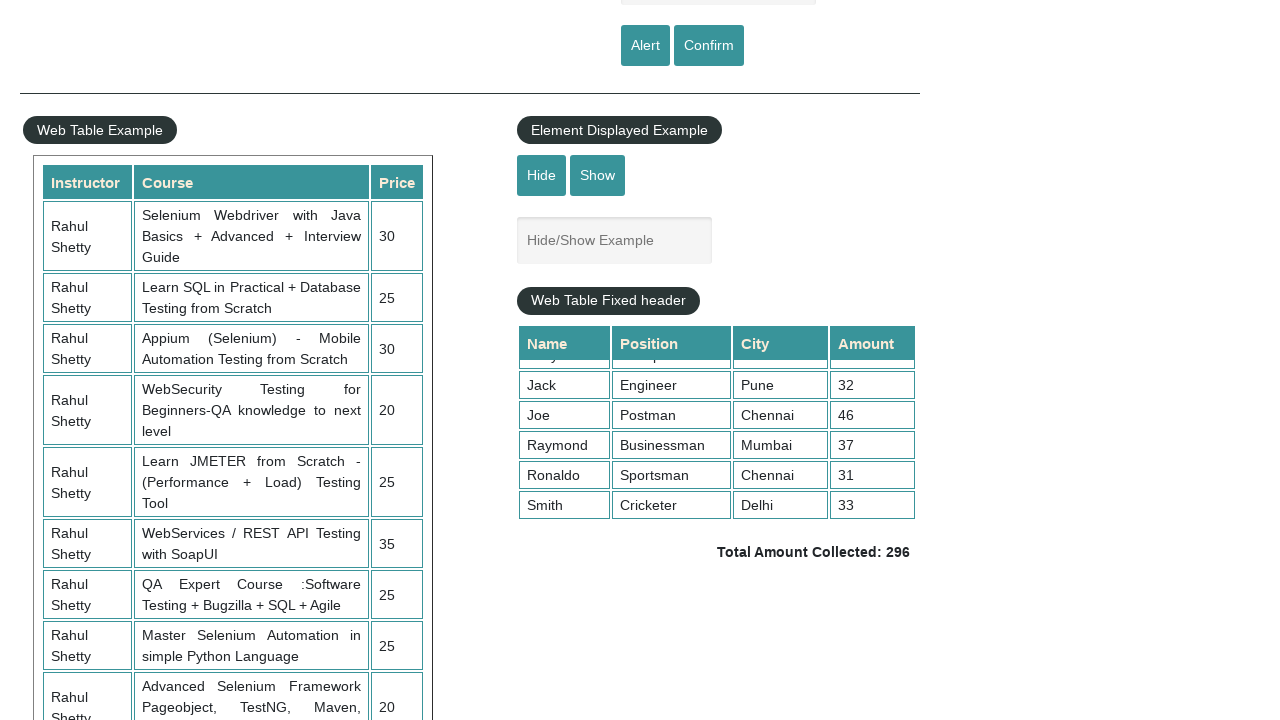

Verified that calculated sum (296) matches displayed total (296)
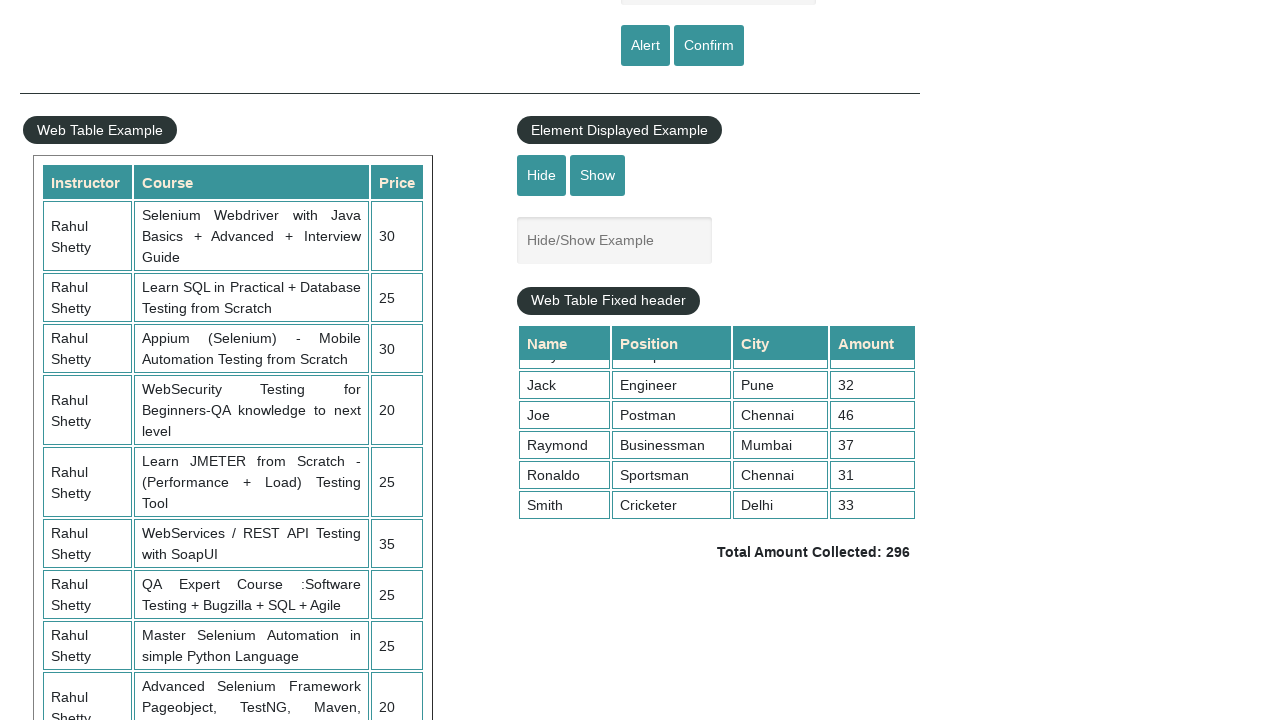

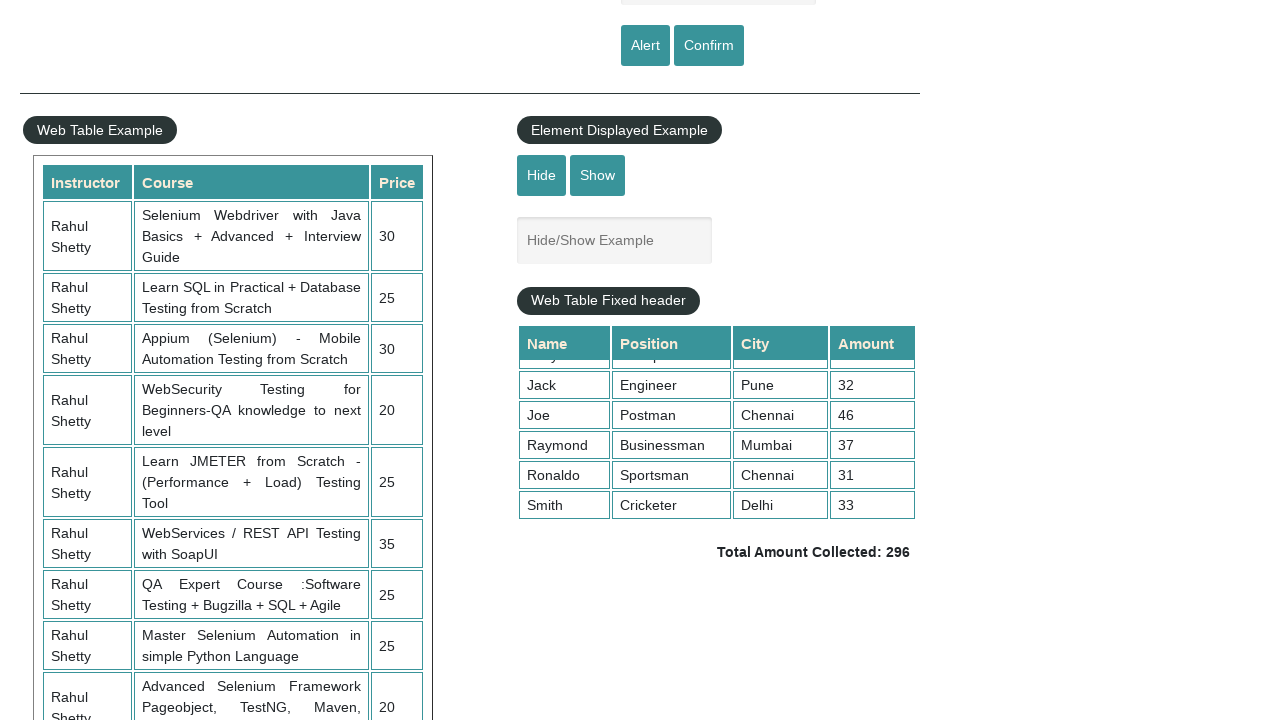